Tests job search functionality on jobs.ua by searching for QA positions

Starting URL: https://jobs.ua/

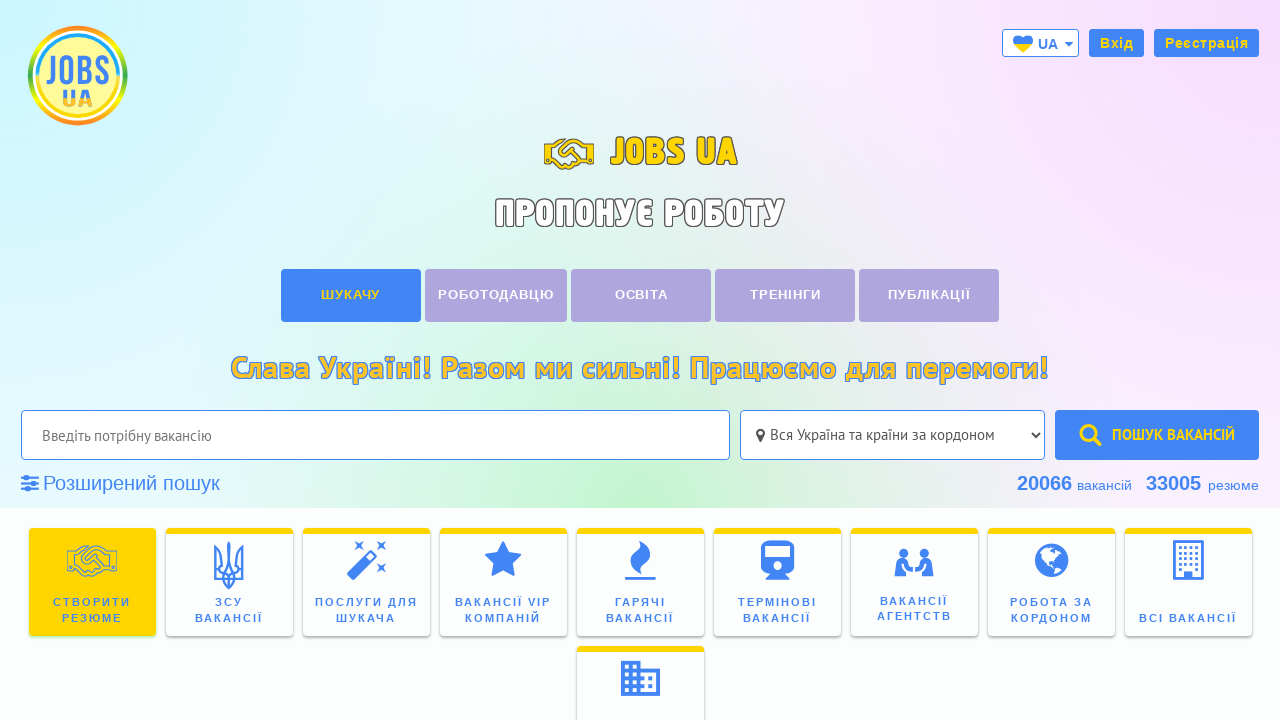

Cleared search input field on input[name='q']
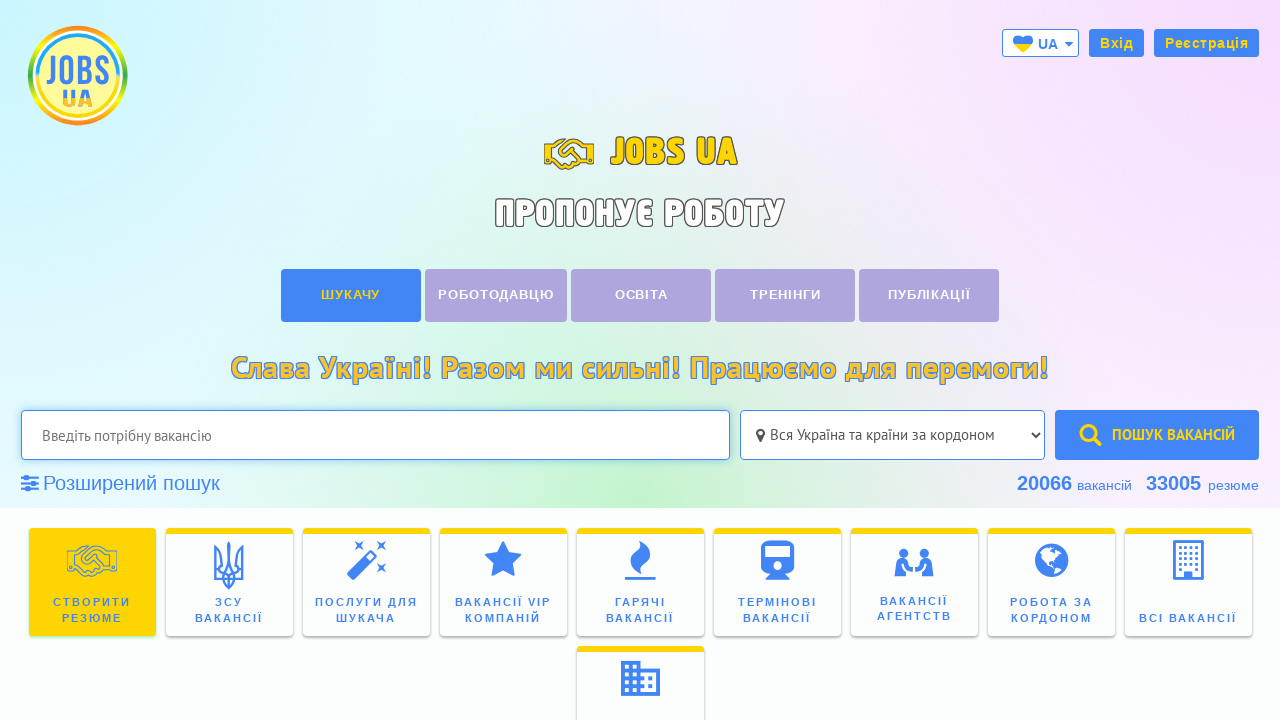

Filled search field with 'QA' to search for QA positions on input[name='q']
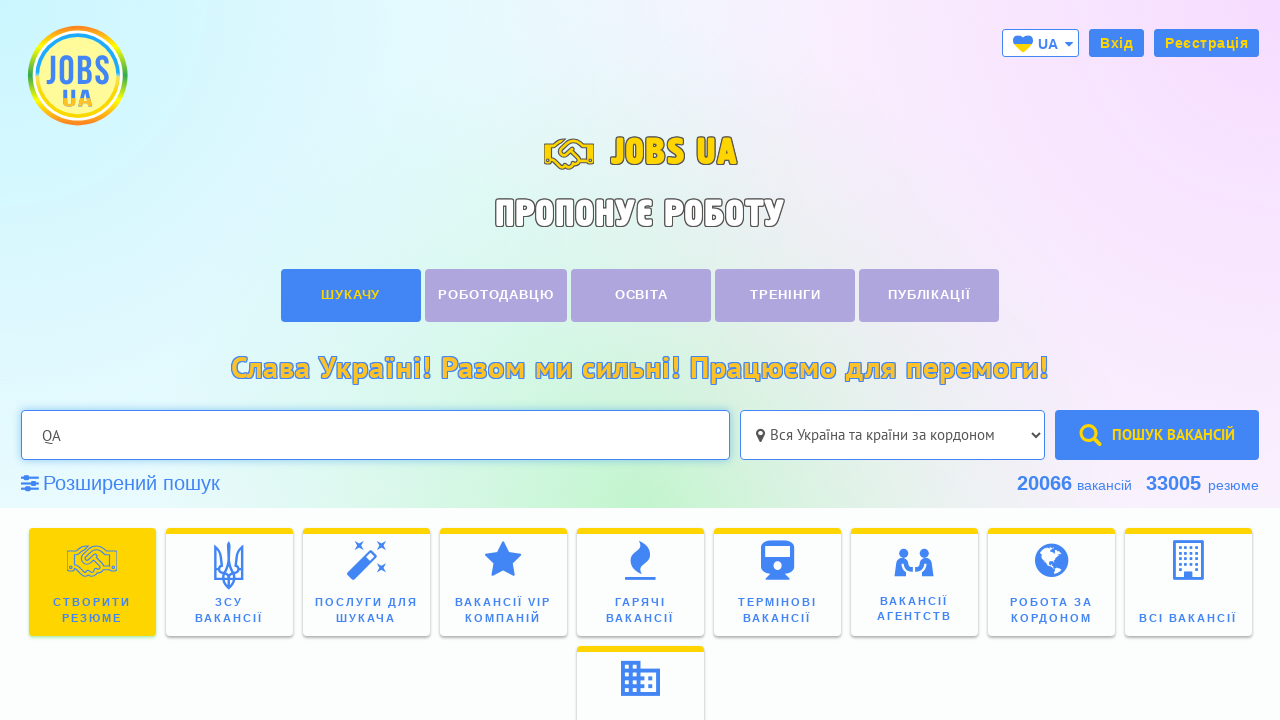

Clicked search button to execute QA job search at (1157, 435) on button#two-
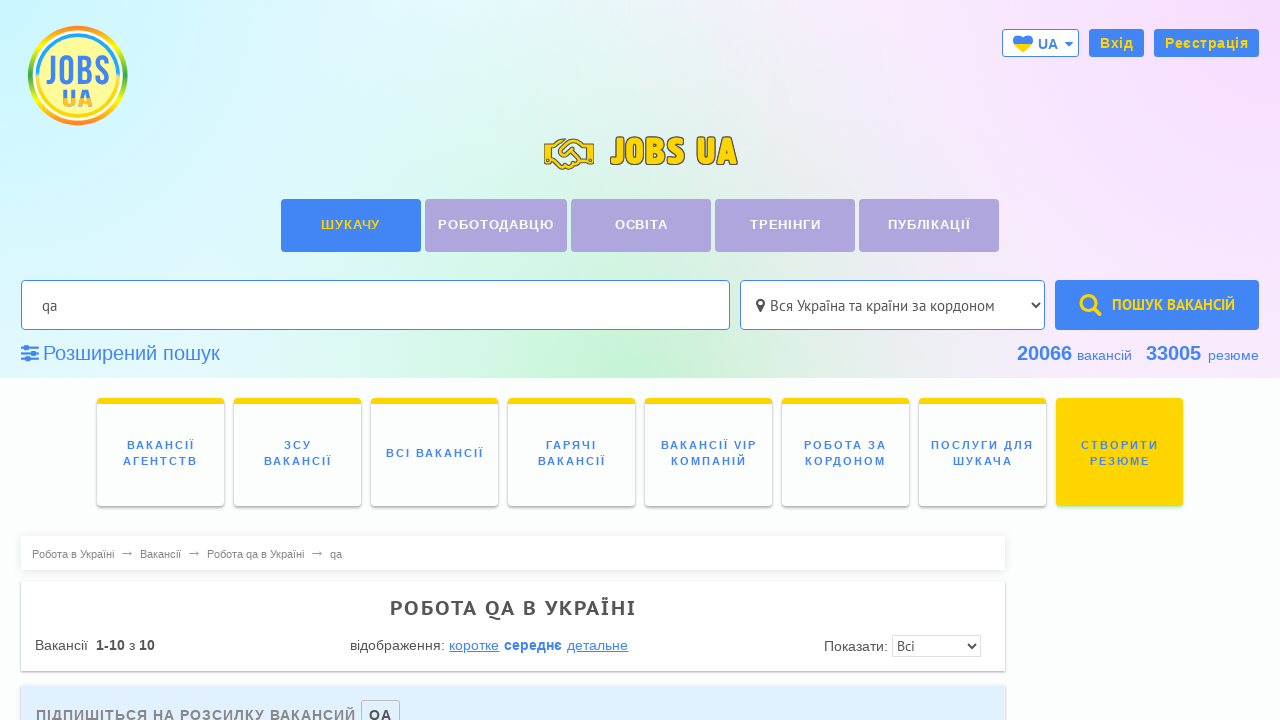

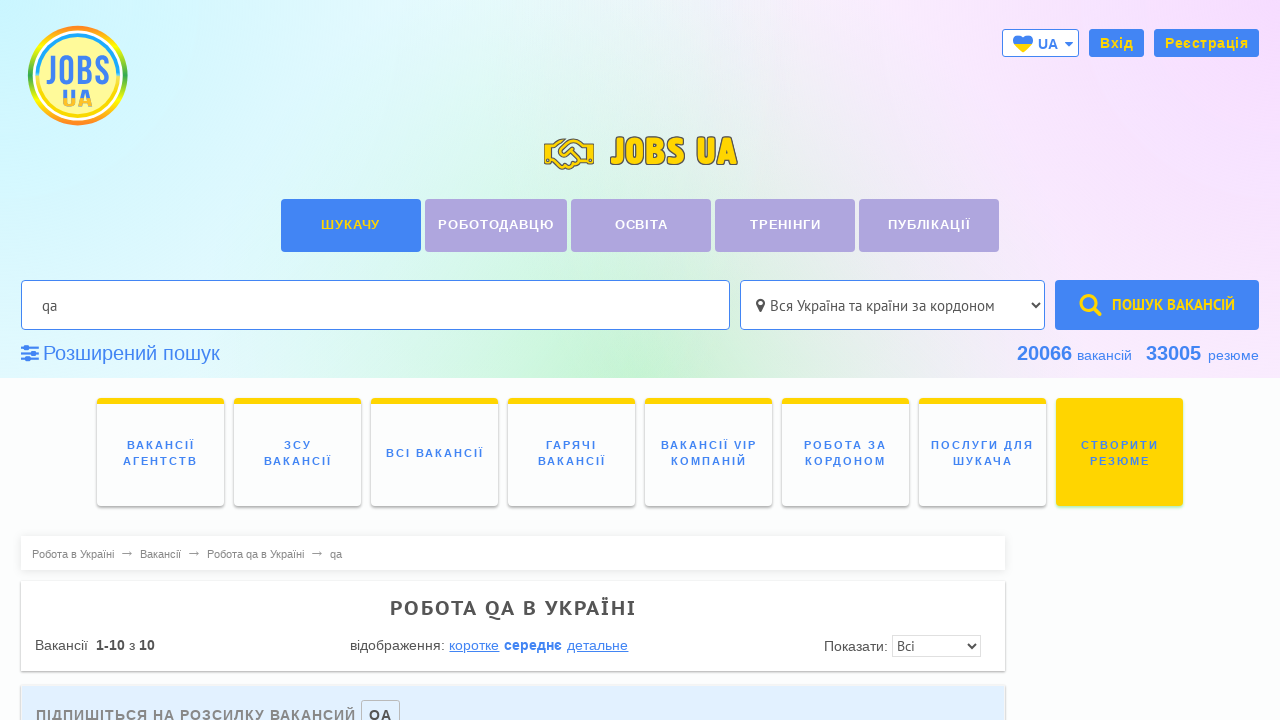